Tests dropdown selection functionality including multi-select and single-select dropdowns on the LetCode practice page

Starting URL: https://letcode.in/dropdowns

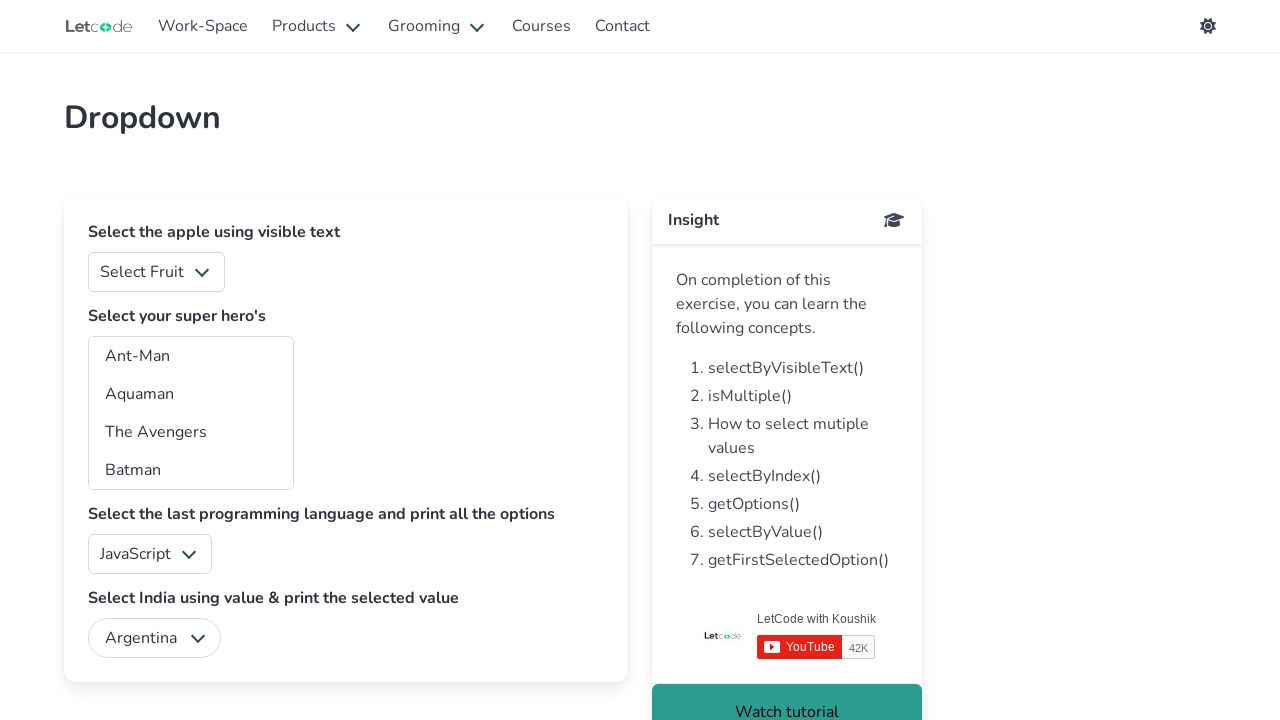

Navigated to LetCode dropdowns practice page
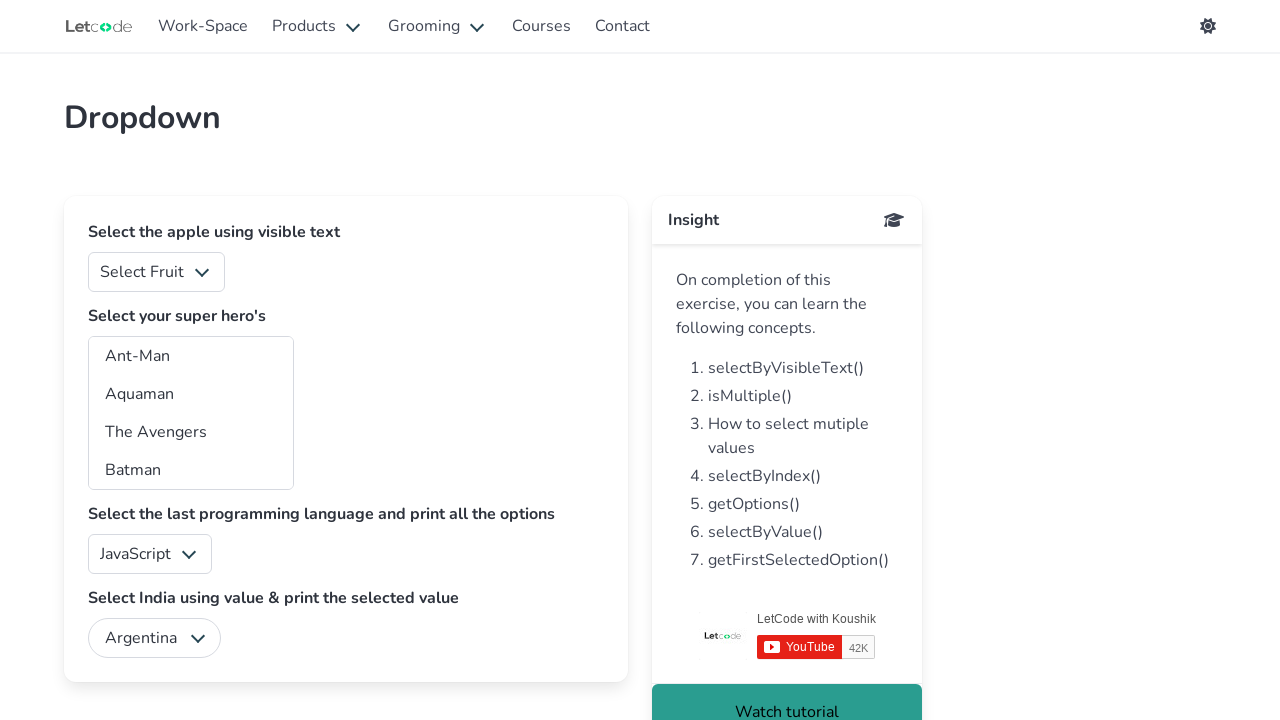

Located the superheros multi-select dropdown element
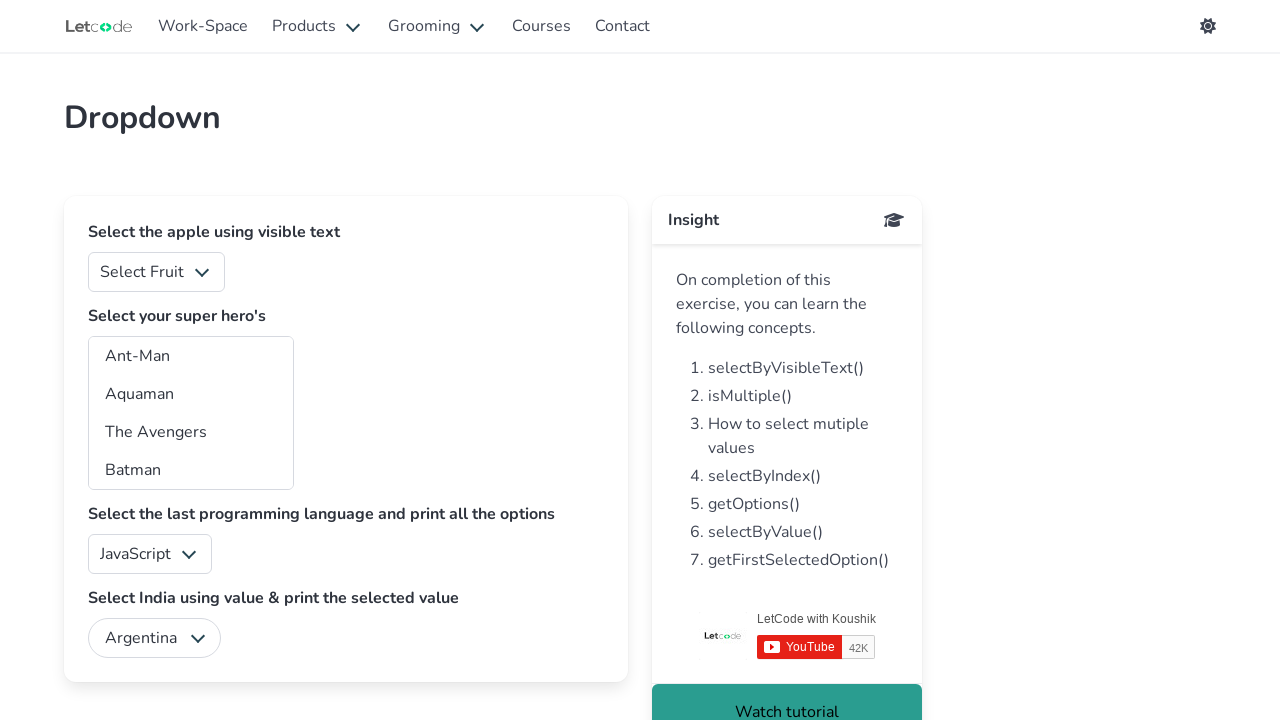

Selected first option in superheros dropdown by index on select#superheros
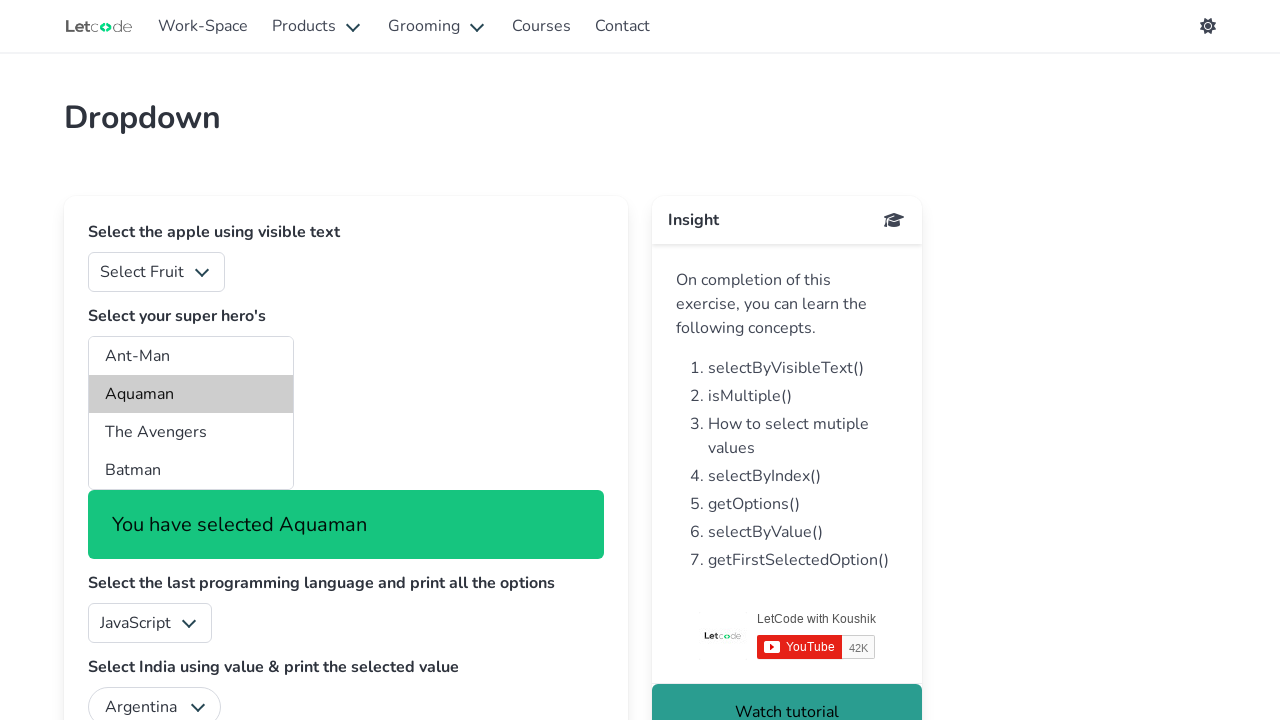

Selected 'Batman' option in superheros dropdown by label on select#superheros
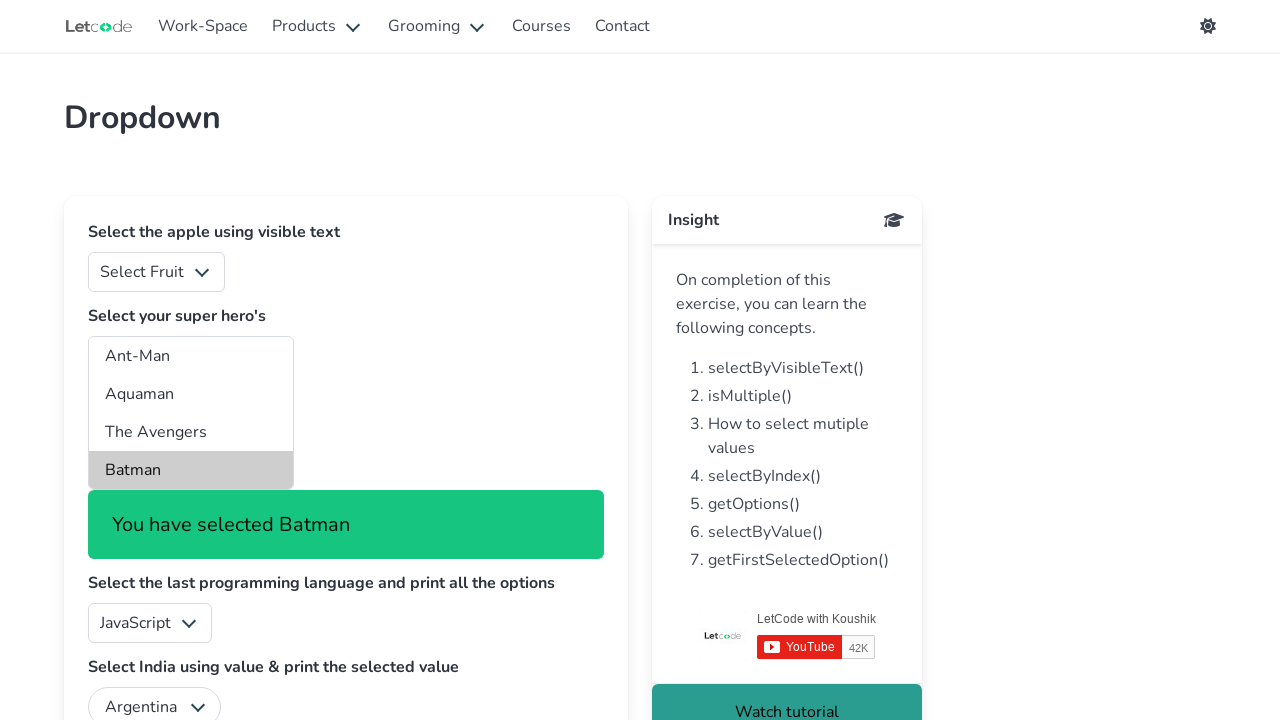

Selected option with value 'bw' in superheros dropdown on select#superheros
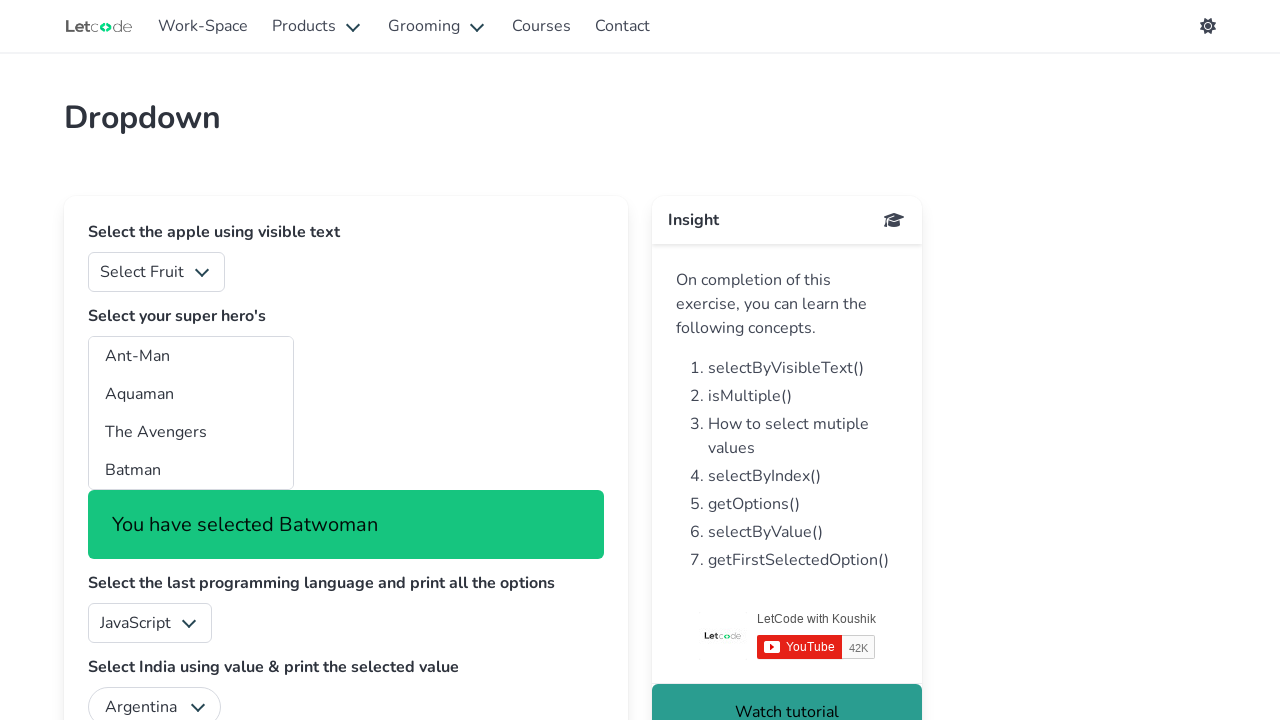

Selected third option in language dropdown by index on select#lang
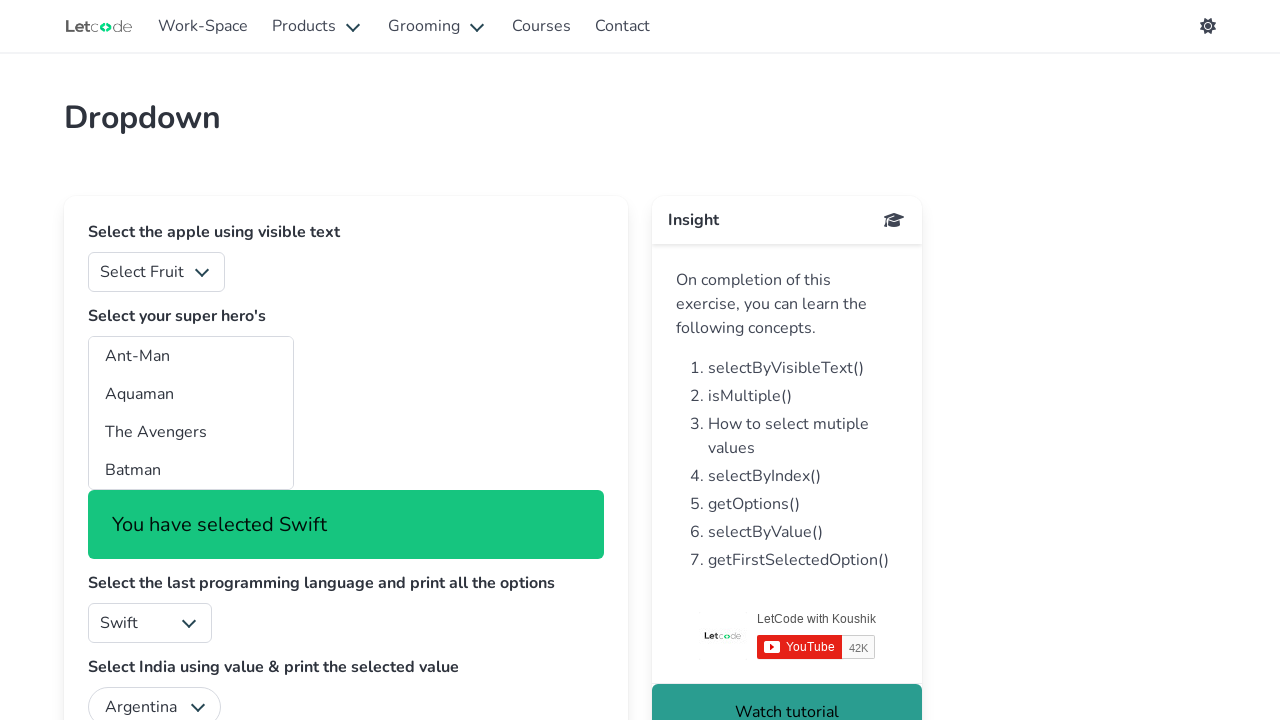

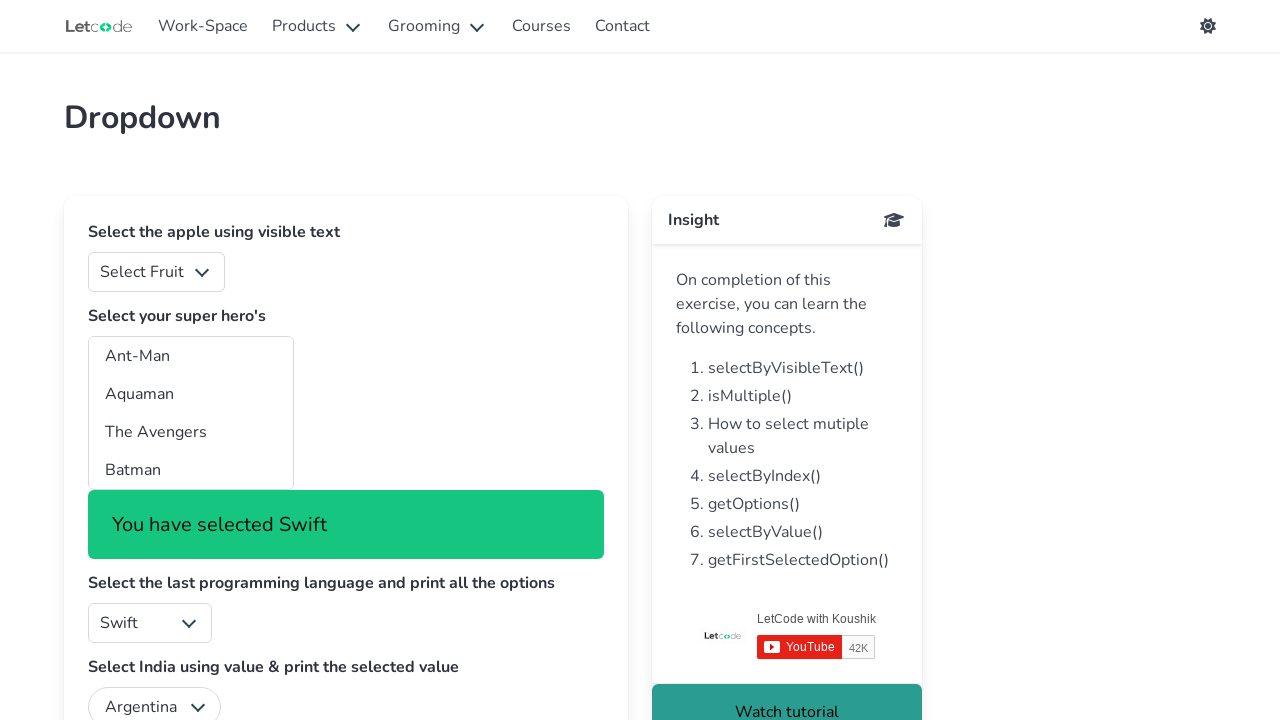